Tests selecting a single value from a dropdown by its value attribute and verifies the selection is displayed correctly

Starting URL: https://dantegrek.github.io/testautomation-playground/forms.html

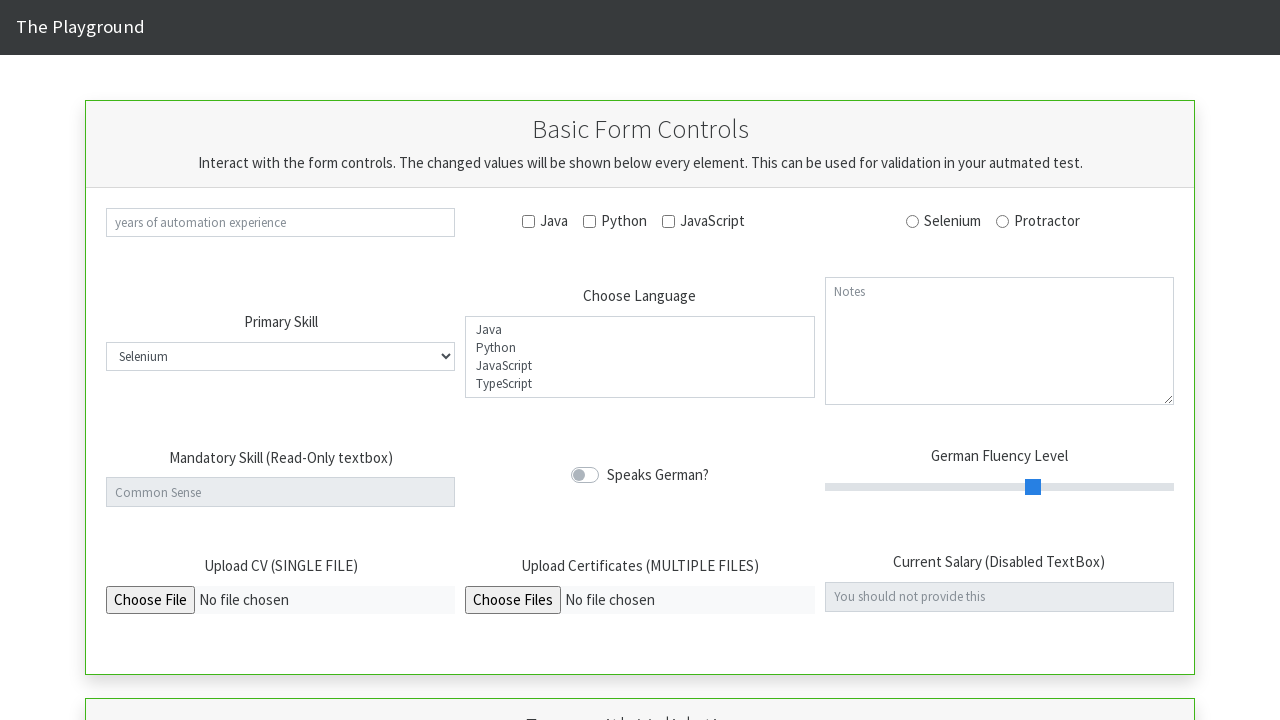

Navigated to forms.html and waited for page to fully load
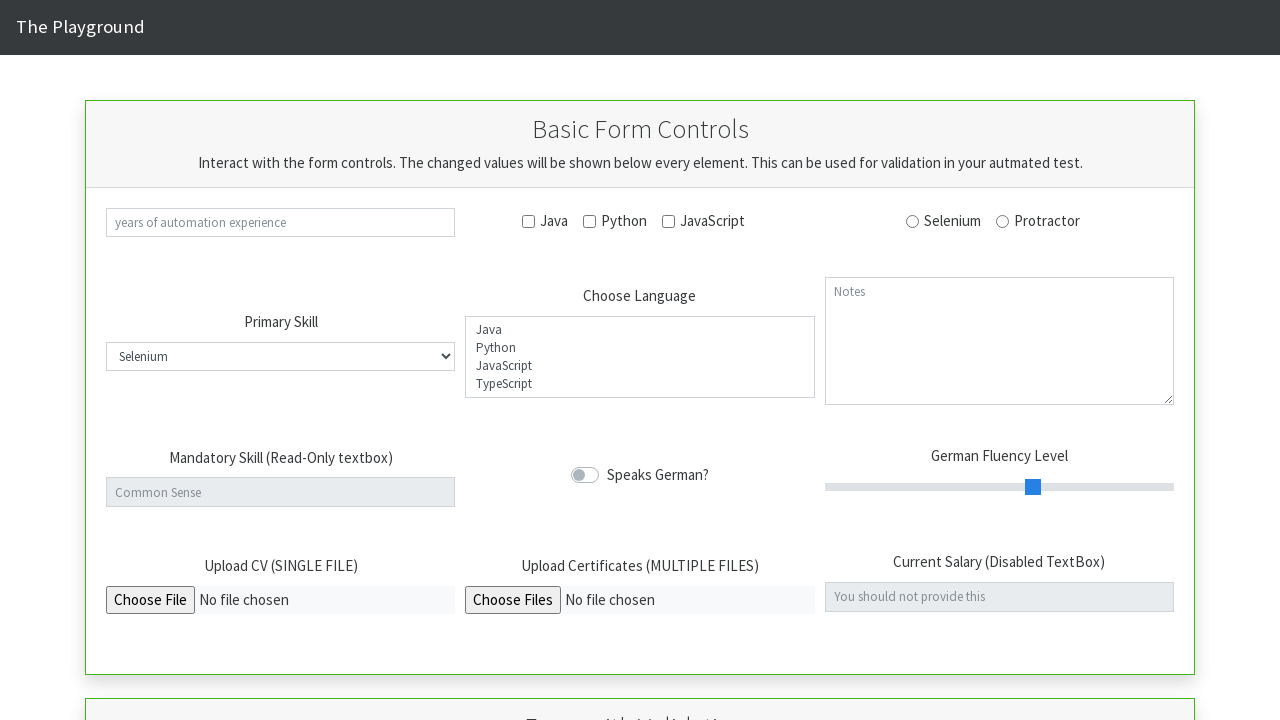

Selected 'sel' value from the tool dropdown on #select_tool
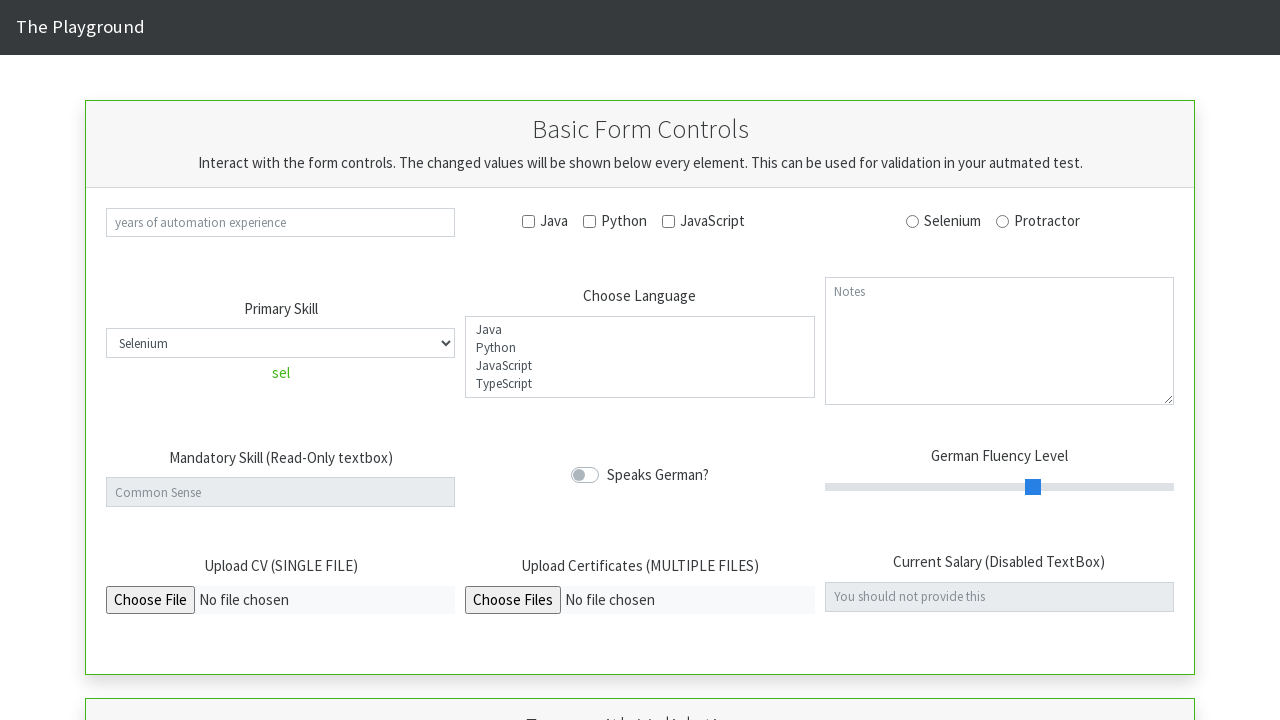

Validation element appeared on the page
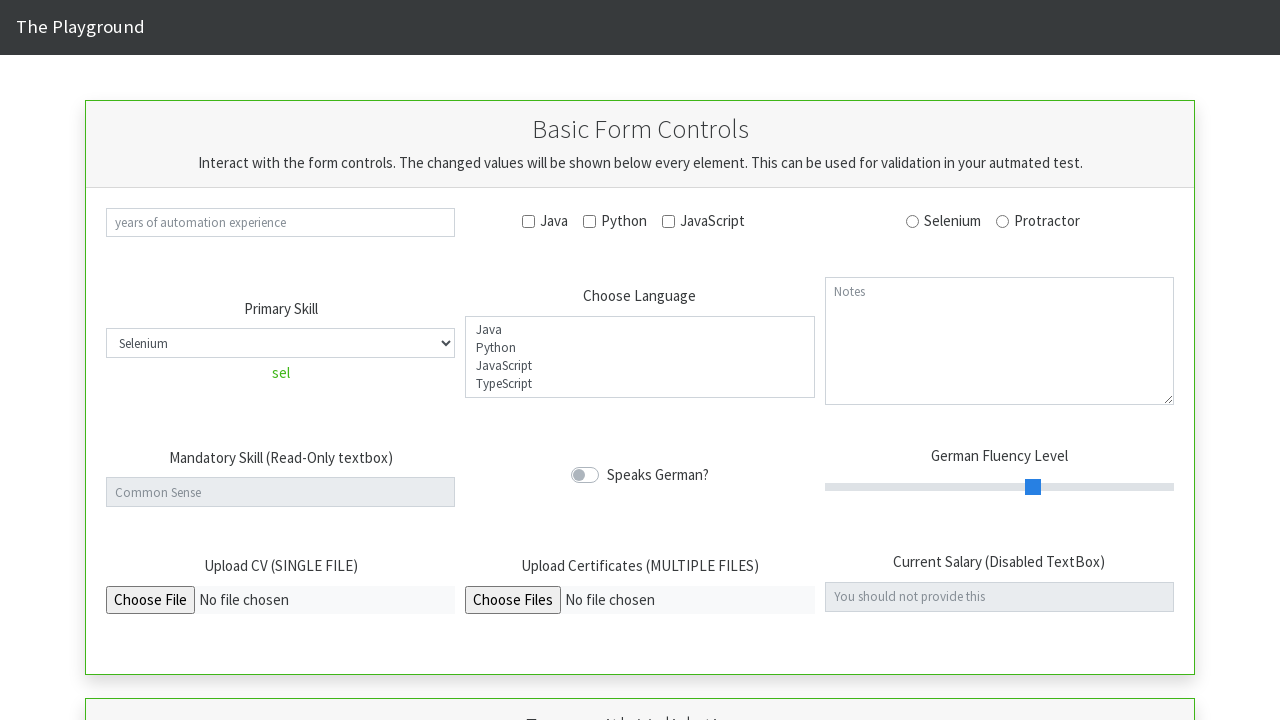

Assertion passed: validation element is visible
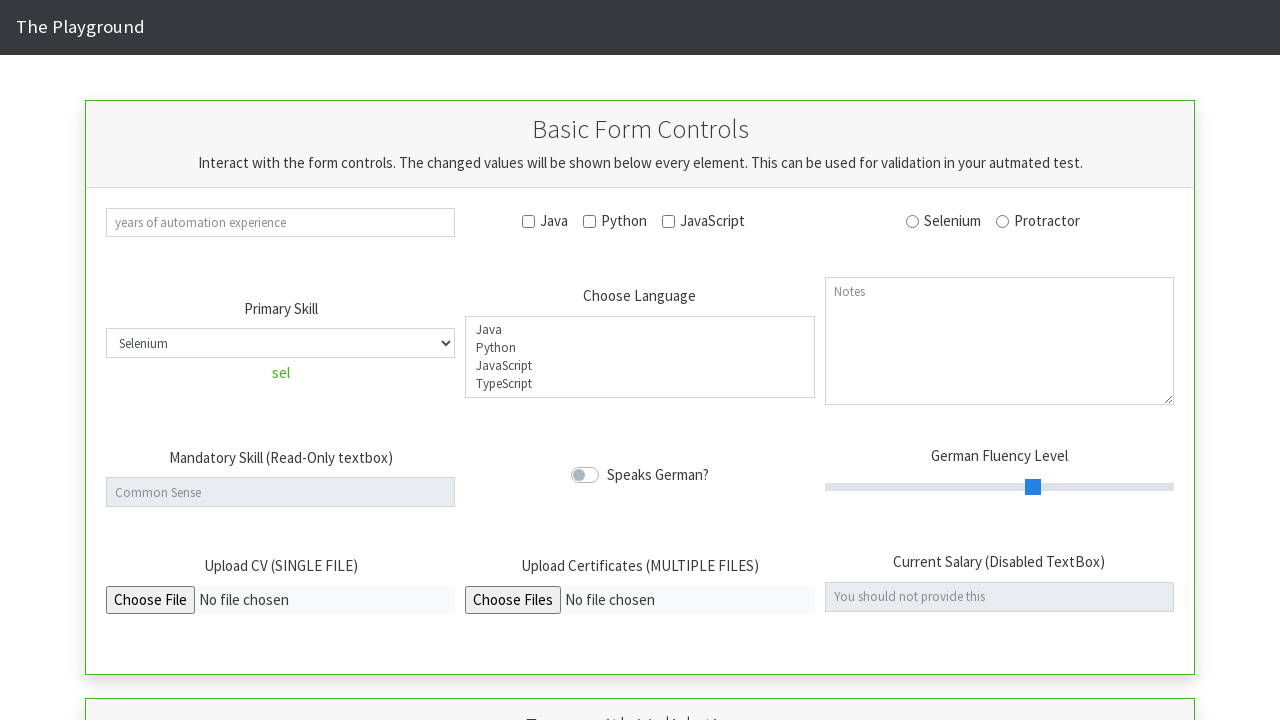

Assertion passed: validation element displays 'sel' as selected value
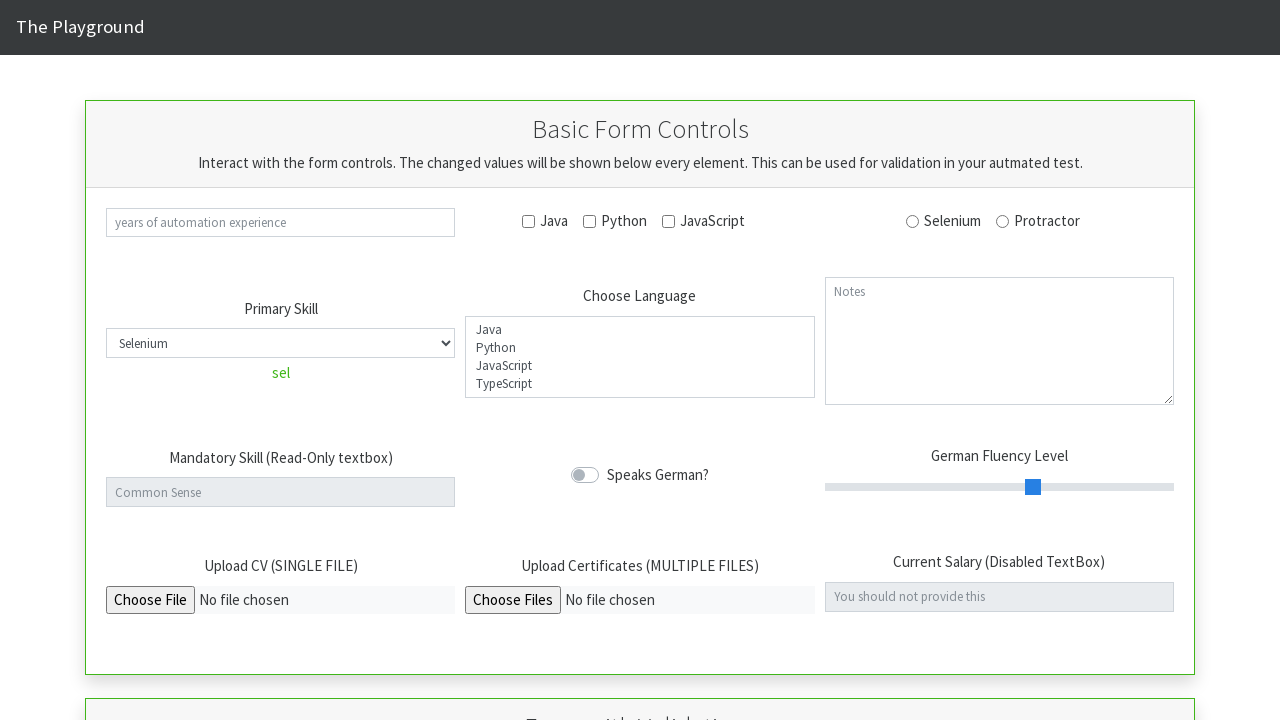

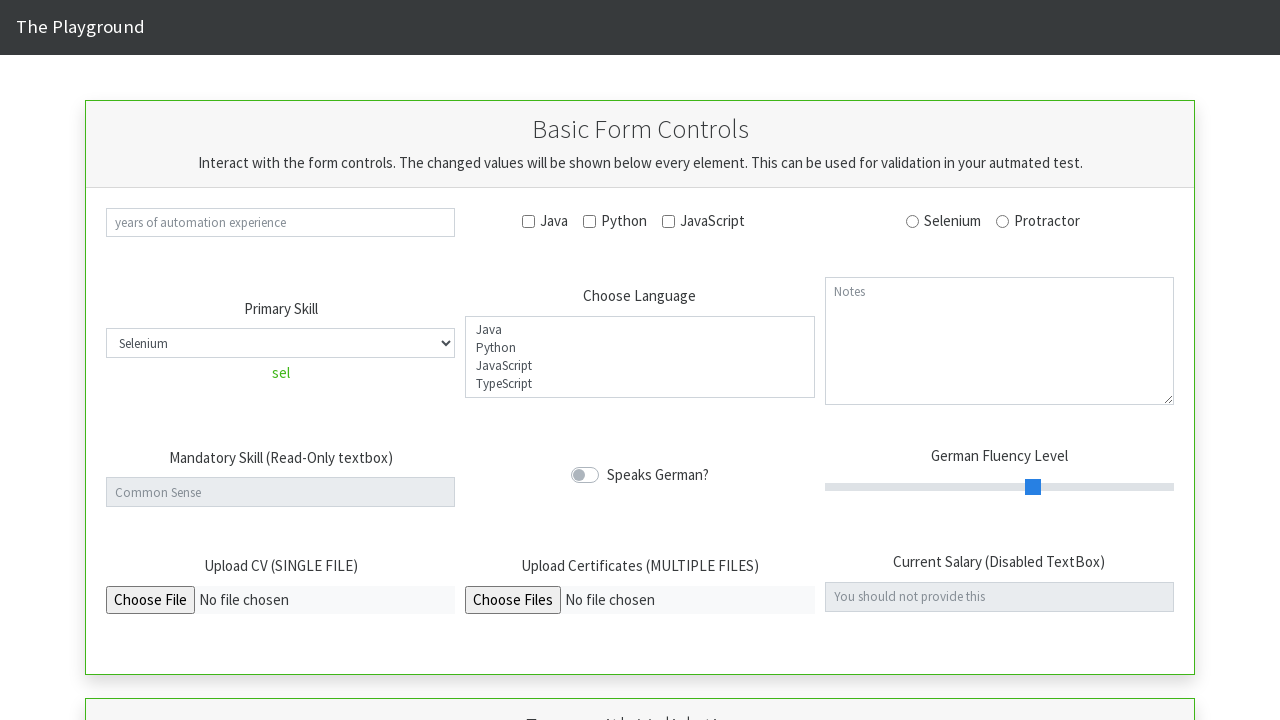